Navigates to Flipkart and verifies that the current URL matches the expected homepage URL

Starting URL: https://www.flipkart.com

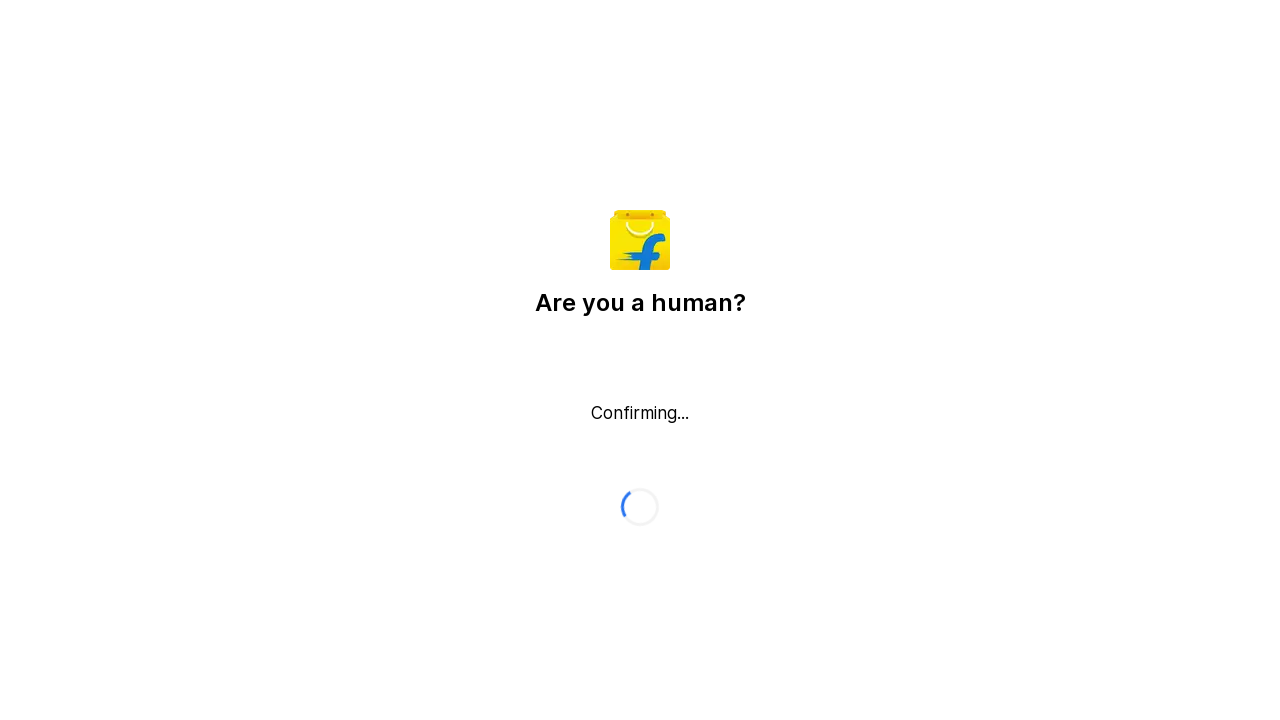

Verified current URL matches expected Flipkart homepage URL
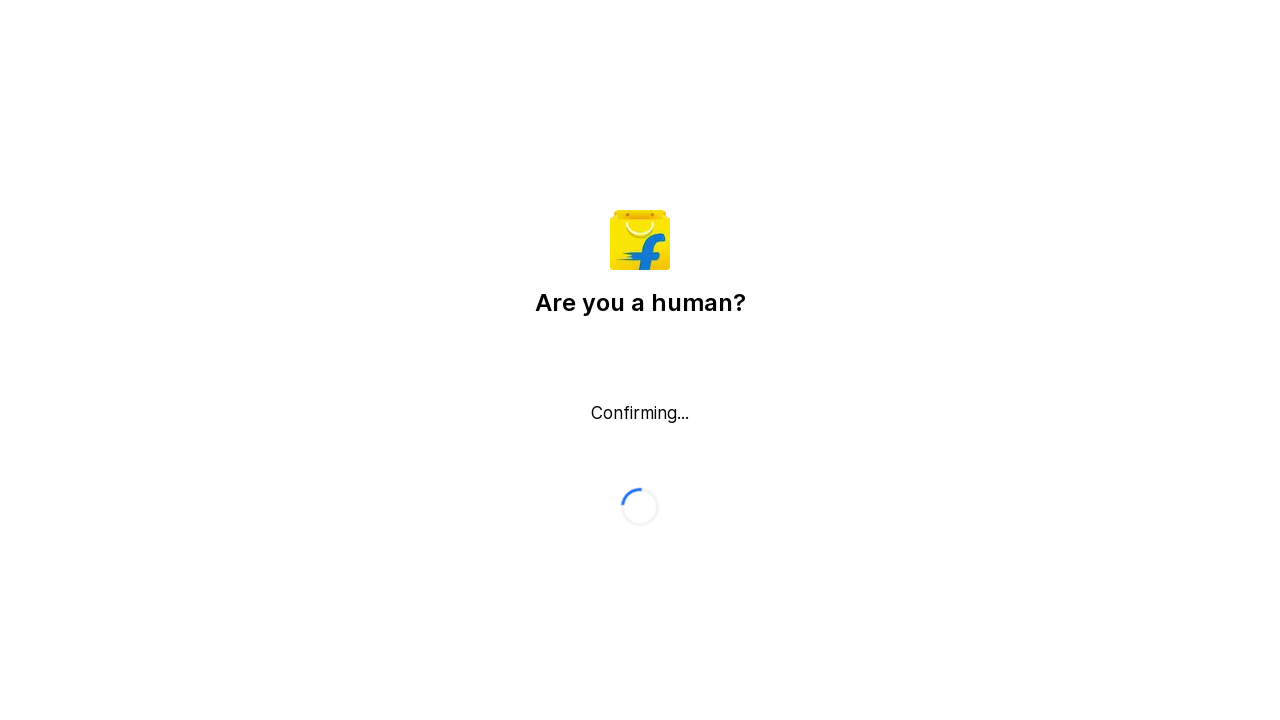

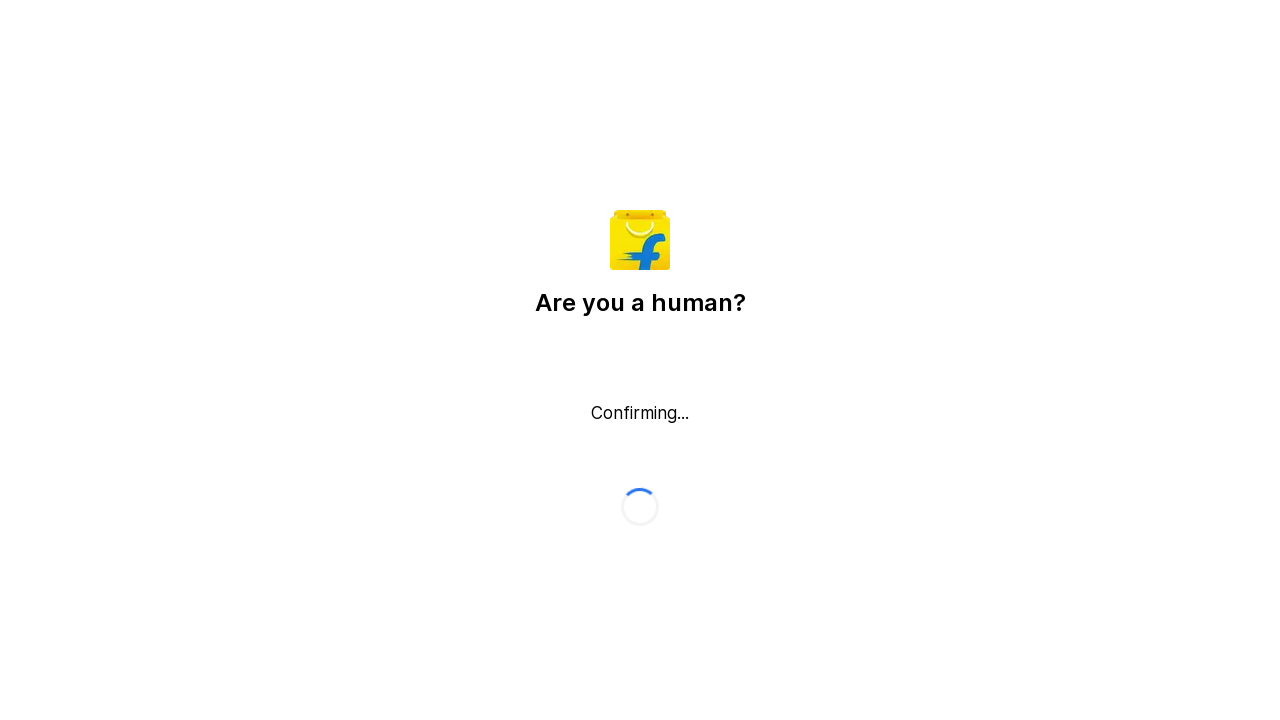